Tests the add/remove elements functionality by clicking the Add Element button, verifying the Delete button appears, then clicking Delete to remove it

Starting URL: https://the-internet.herokuapp.com/add_remove_elements/

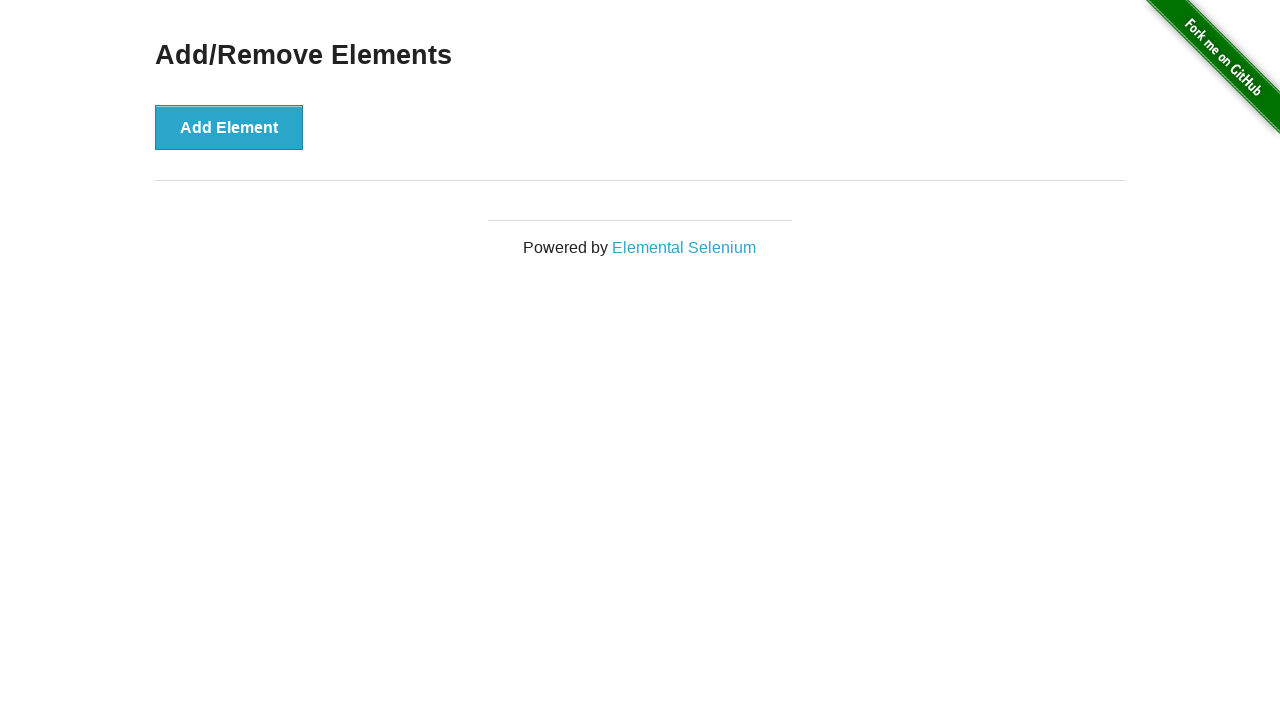

Clicked the Add Element button at (229, 127) on button[onclick='addElement()']
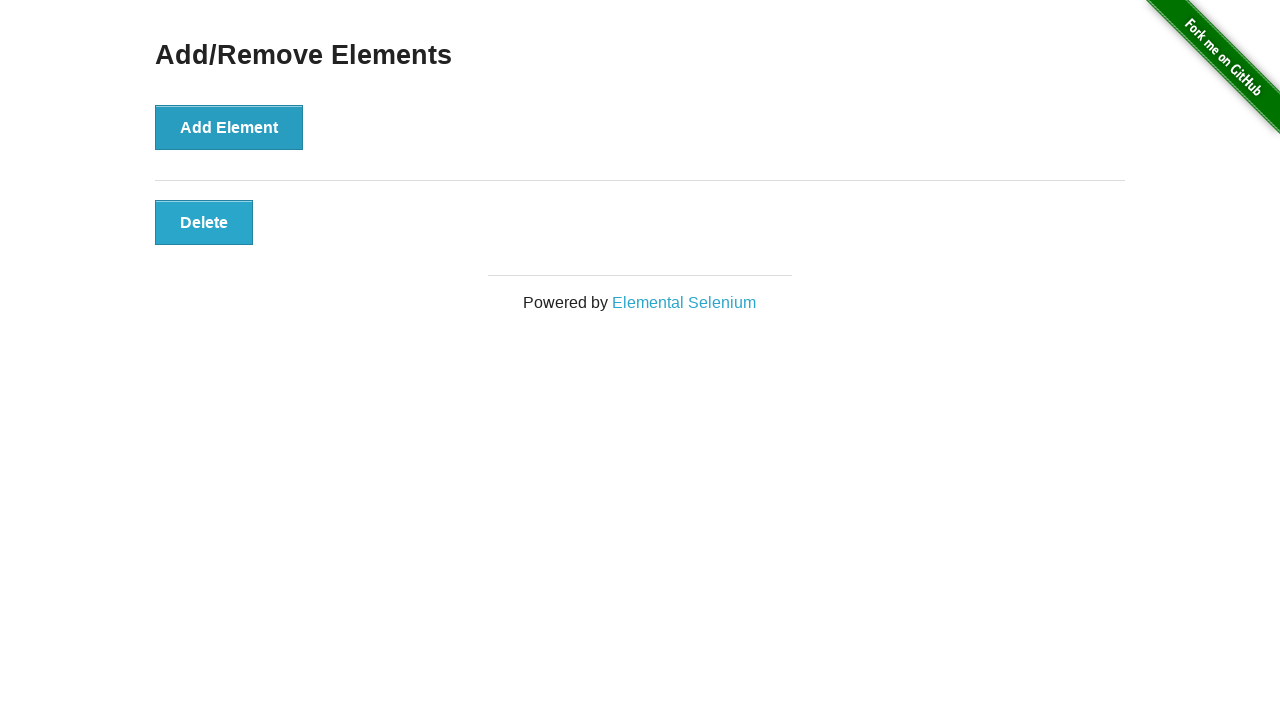

Verified Delete button is visible after adding element
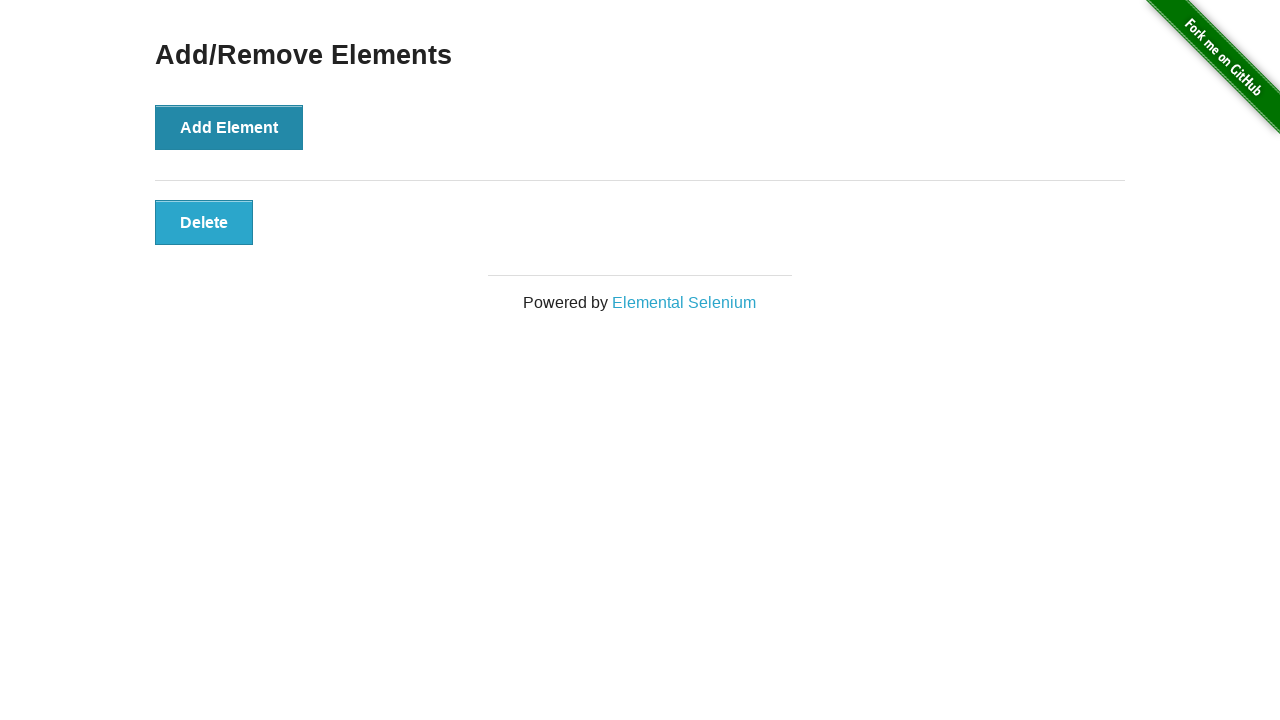

Clicked the Delete button to remove the added element at (204, 222) on button.added-manually
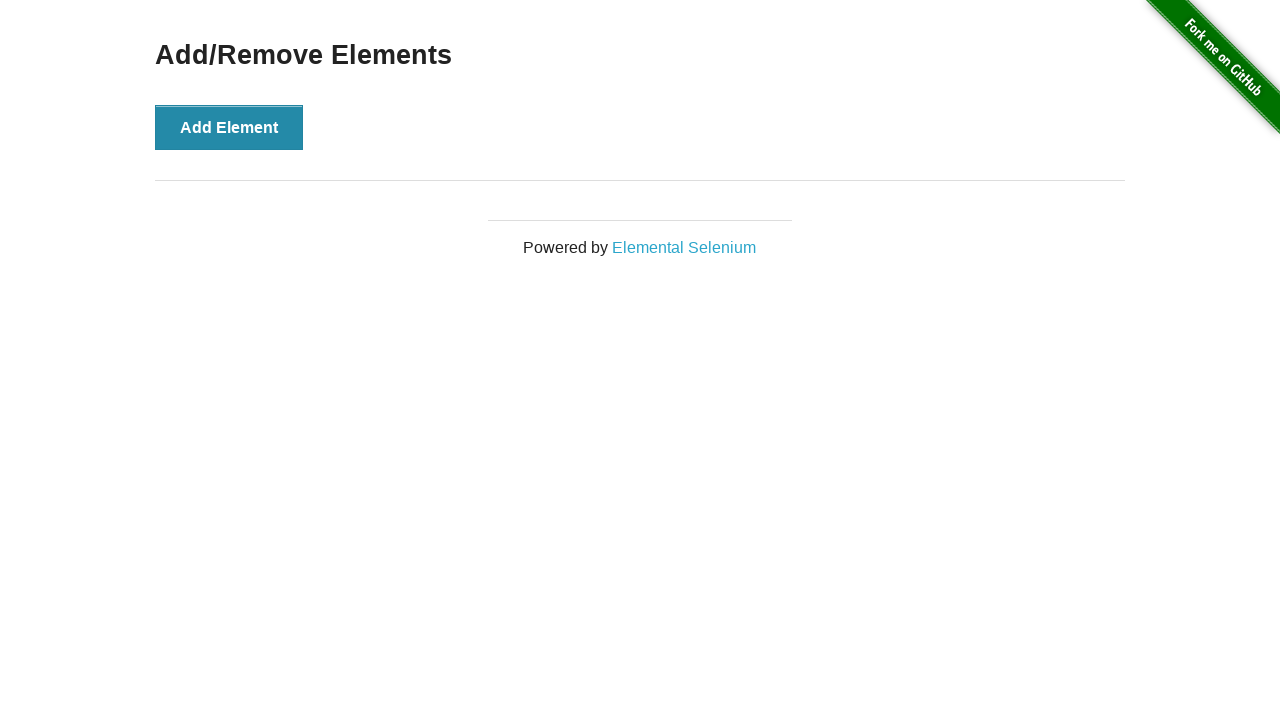

Verified Add/Remove Elements heading is still visible after deleting element
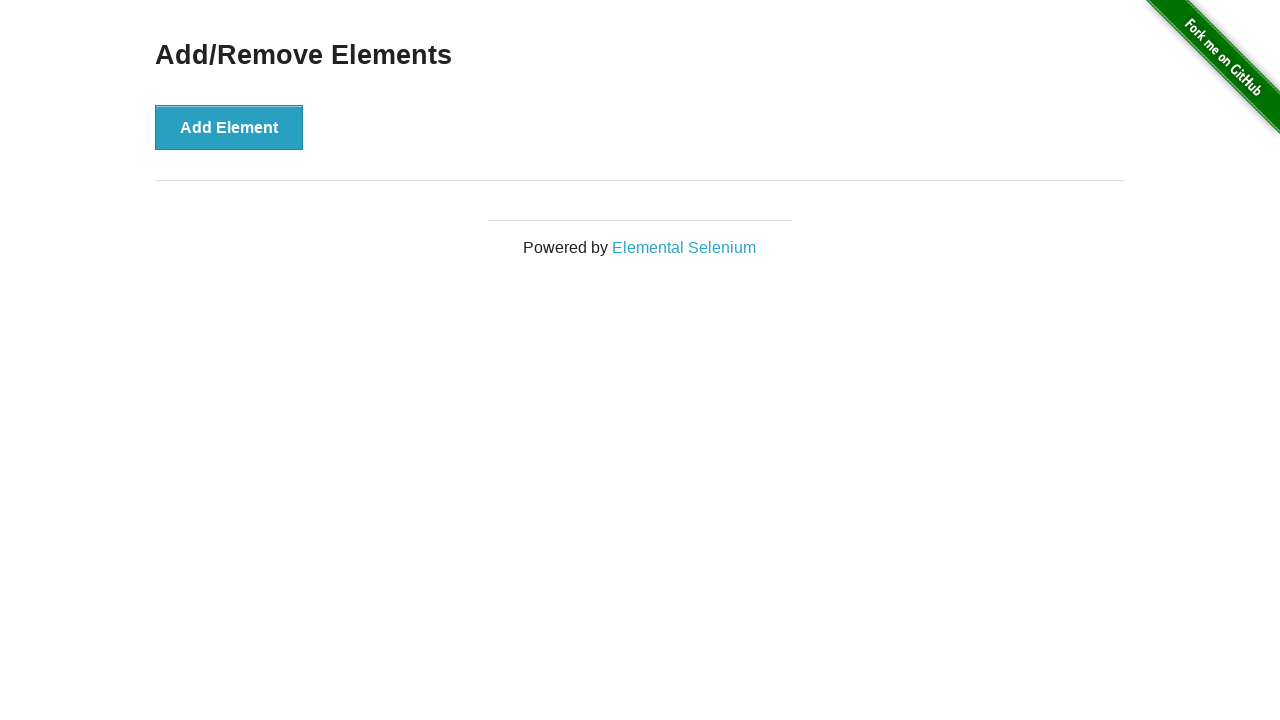

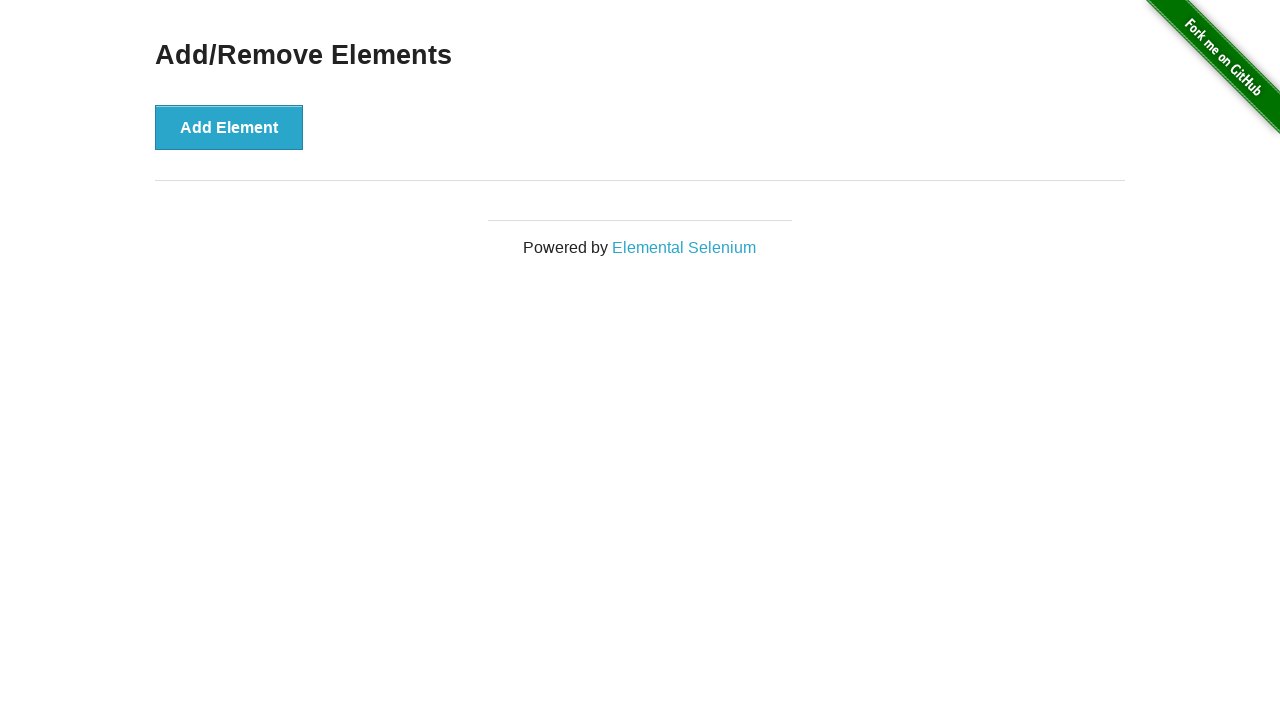